Tests dismissing JavaScript confirm dialogs and verifying the cancel result

Starting URL: https://automationfc.github.io/basic-form/index.html

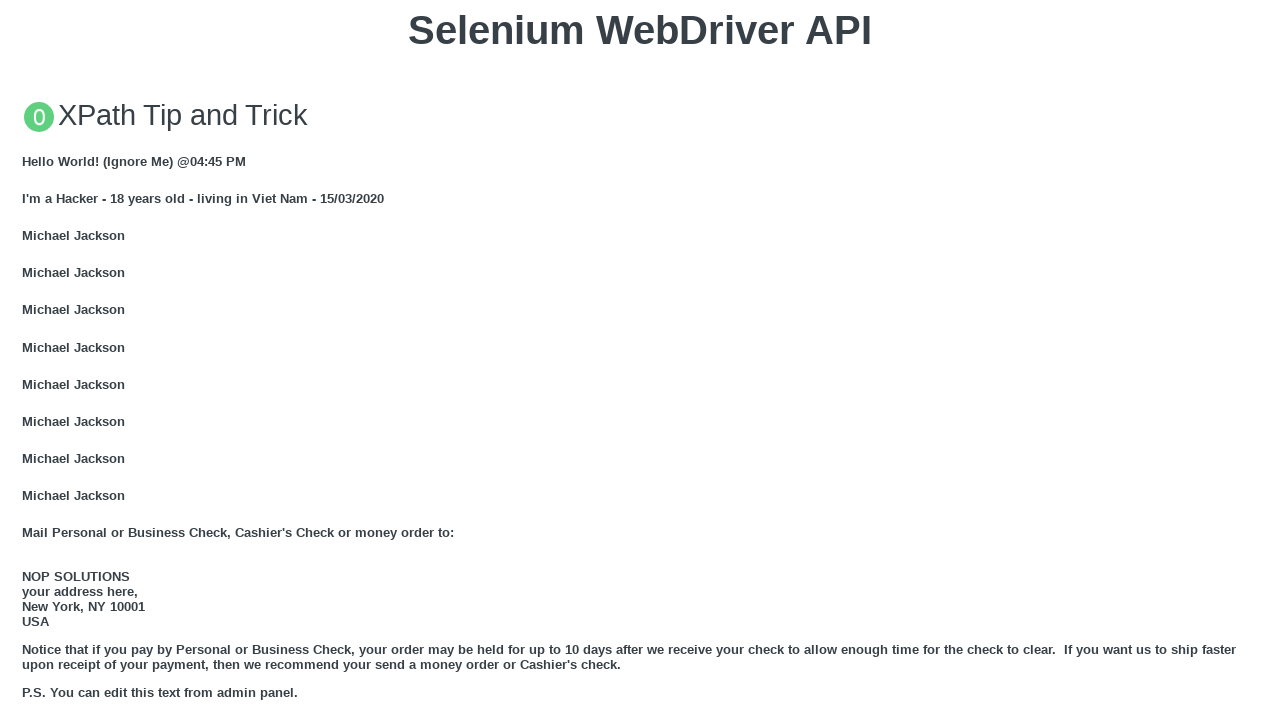

Set up dialog handler to dismiss confirm dialogs
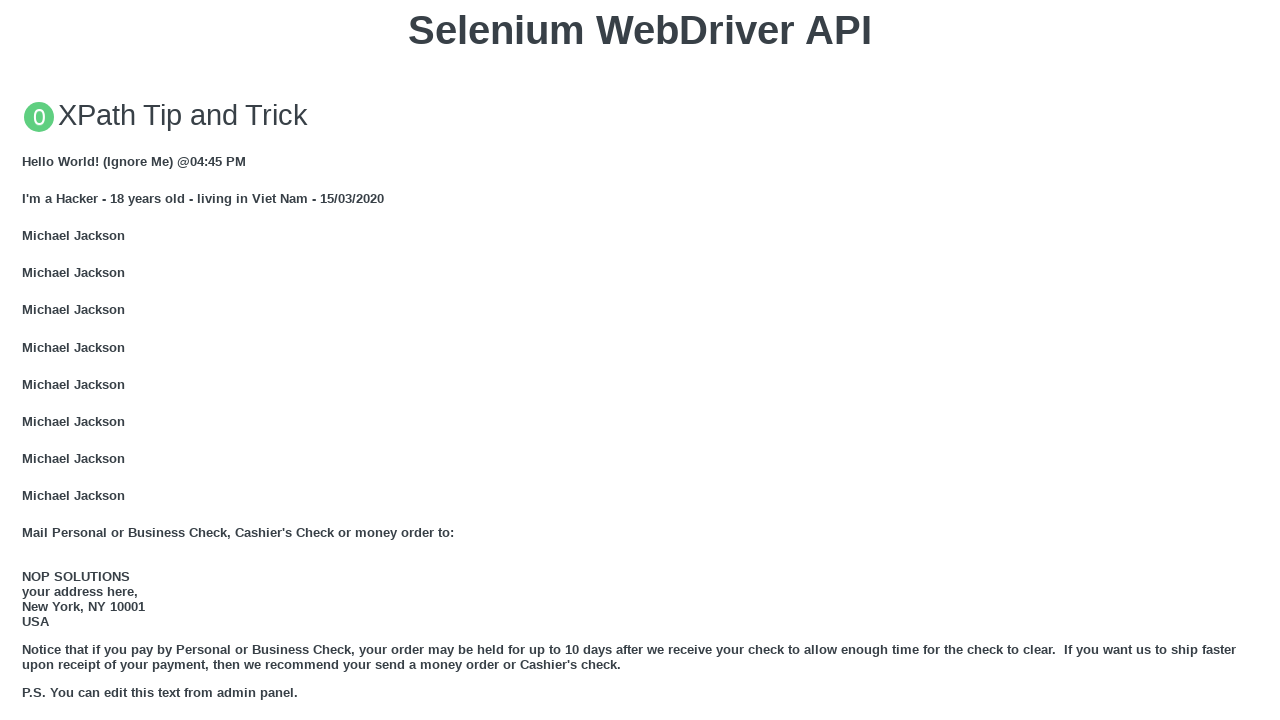

Clicked button to trigger JavaScript confirm dialog at (640, 360) on xpath=//button[@onclick='jsConfirm()']
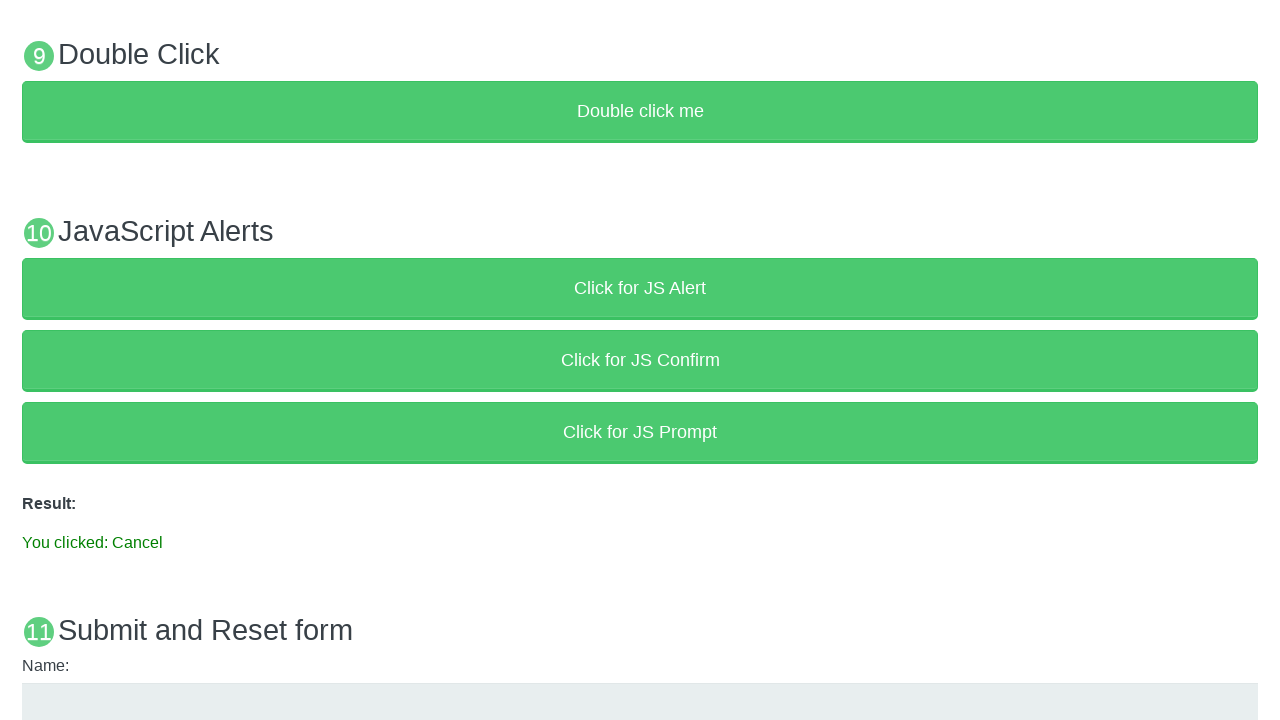

Waited 5 seconds for dialog result to appear
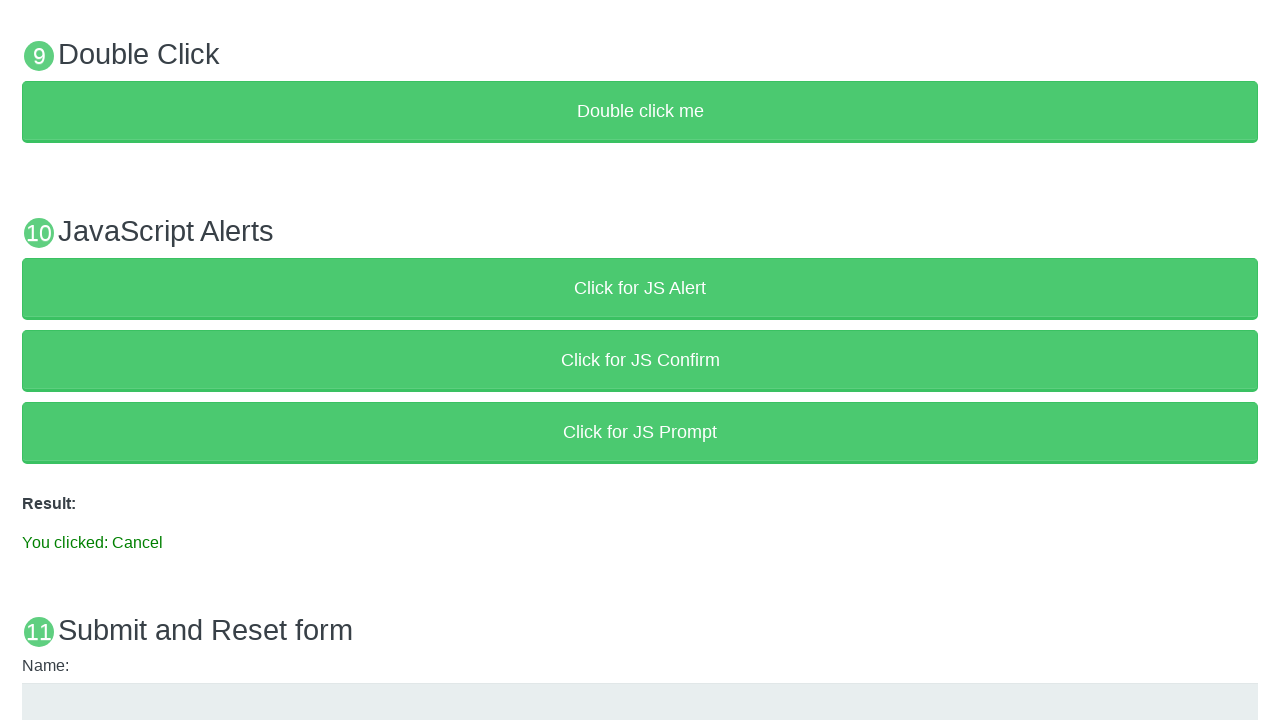

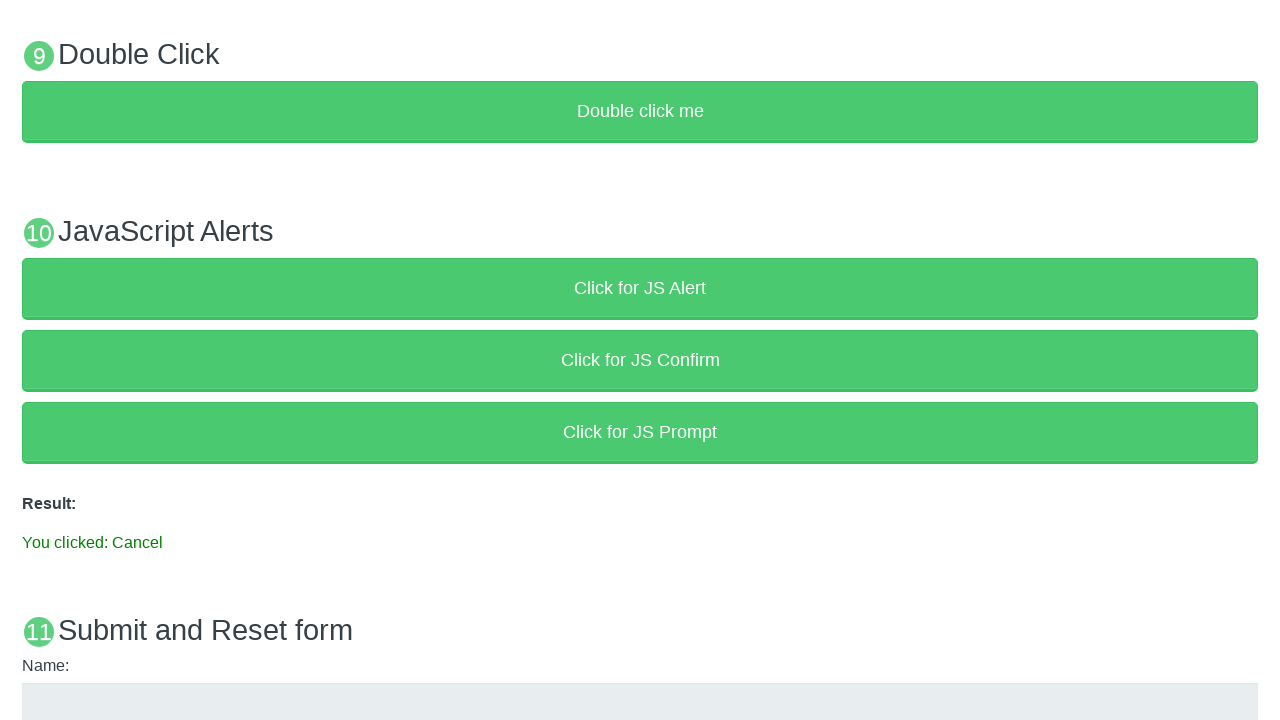